Tests Bootstrap dropdown functionality by clicking the dropdown menu and selecting the "JavaScript" option from the list.

Starting URL: http://seleniumpractise.blogspot.com/2016/08/bootstrap-dropdown-example-for-selenium.html

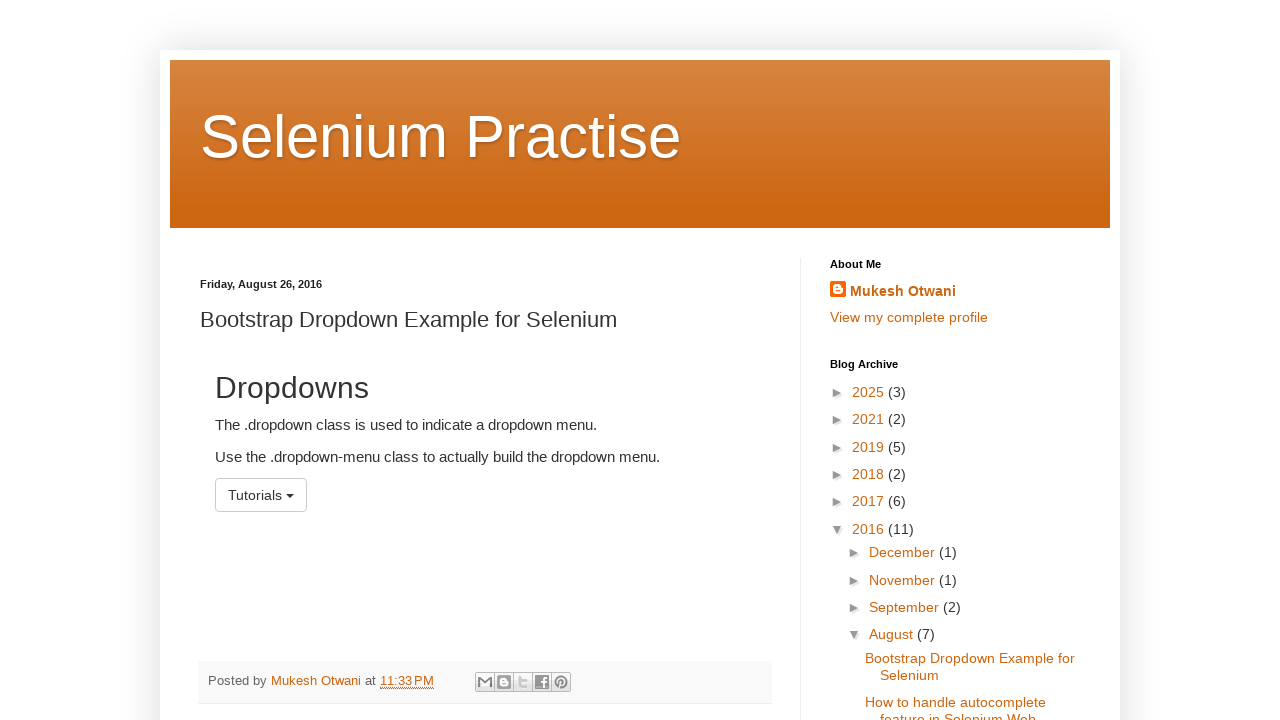

Clicked dropdown menu button to open it at (261, 495) on xpath=//*[@id='menu1']
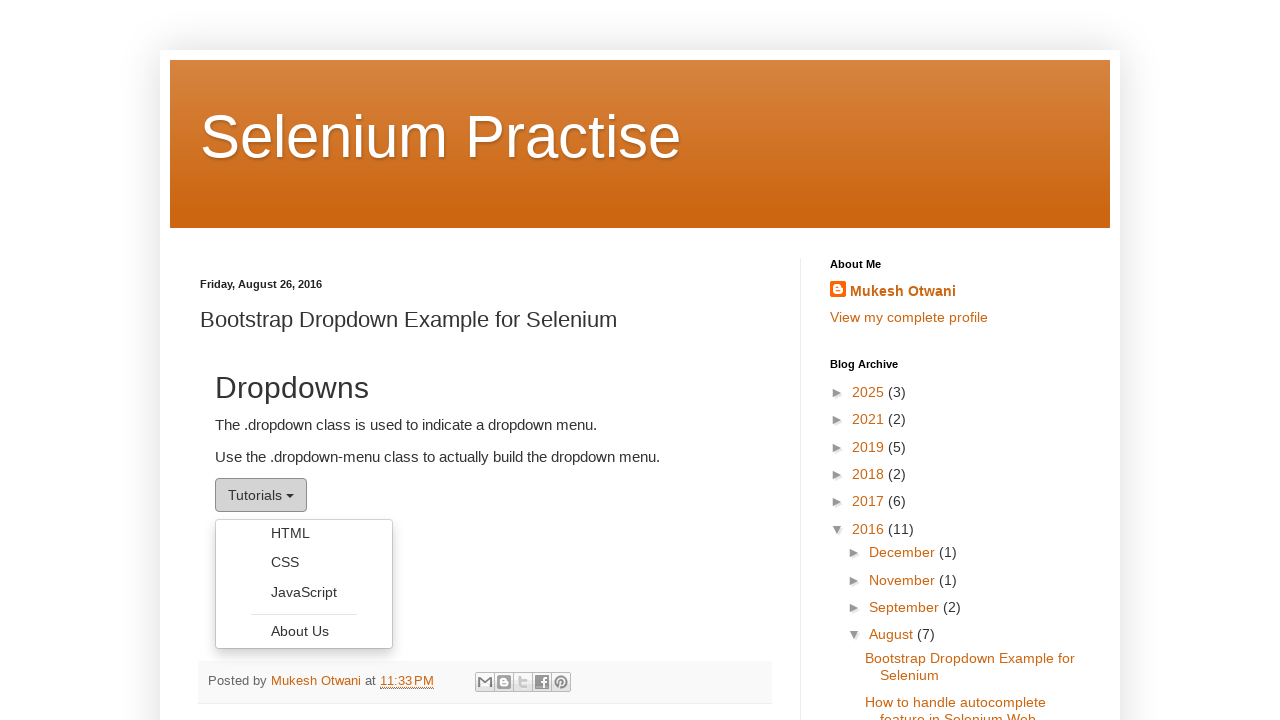

Dropdown menu options became visible
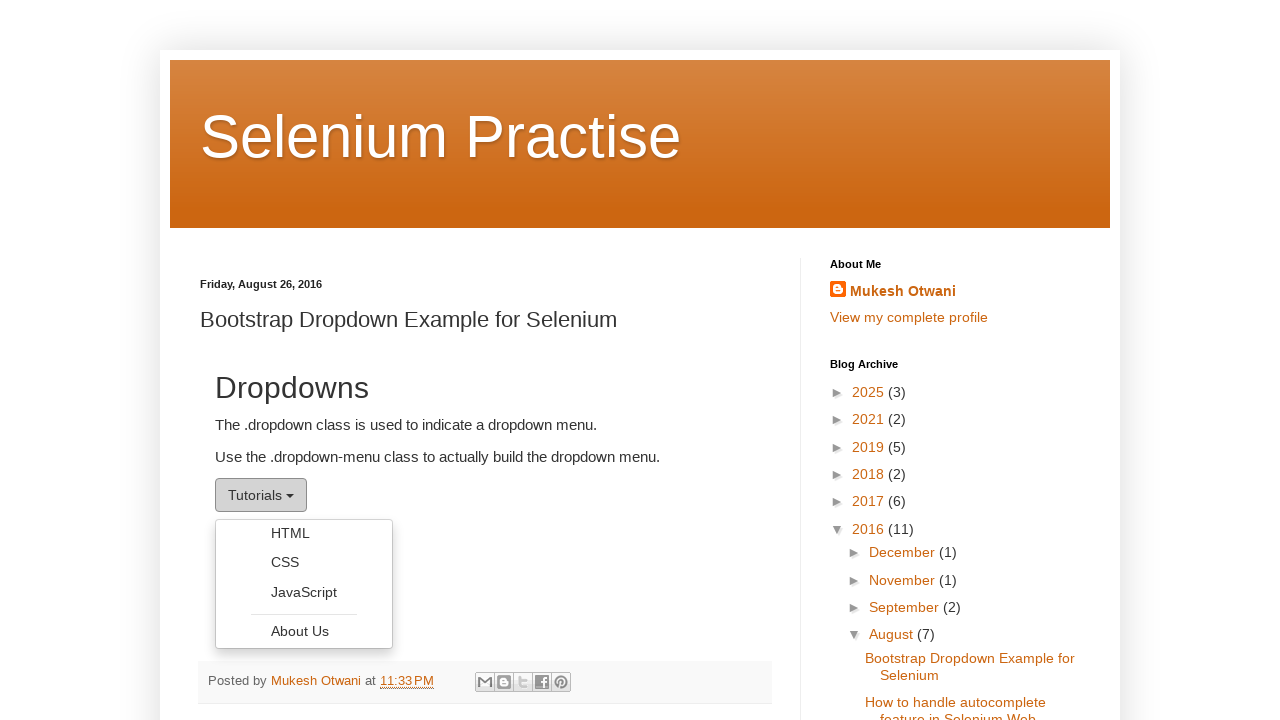

Selected 'JavaScript' option from dropdown menu at (304, 592) on xpath=//ul[@class='dropdown-menu']//a[contains(text(), 'JavaScript')]
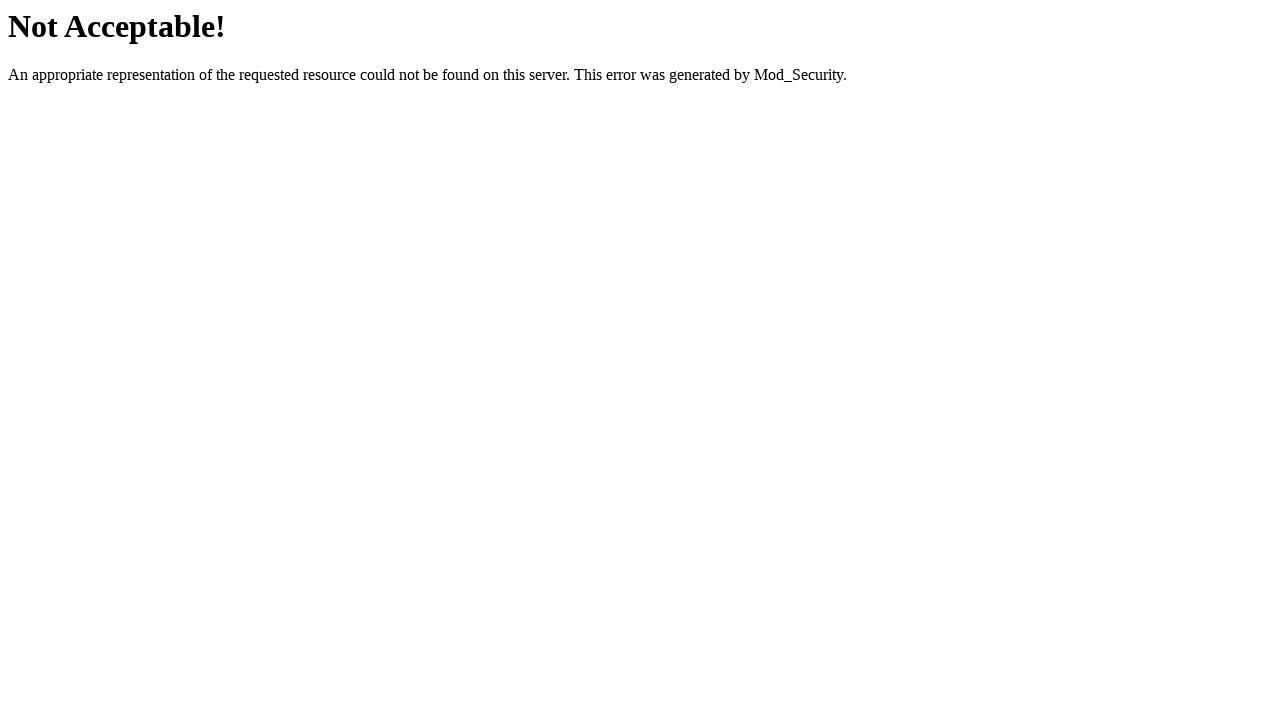

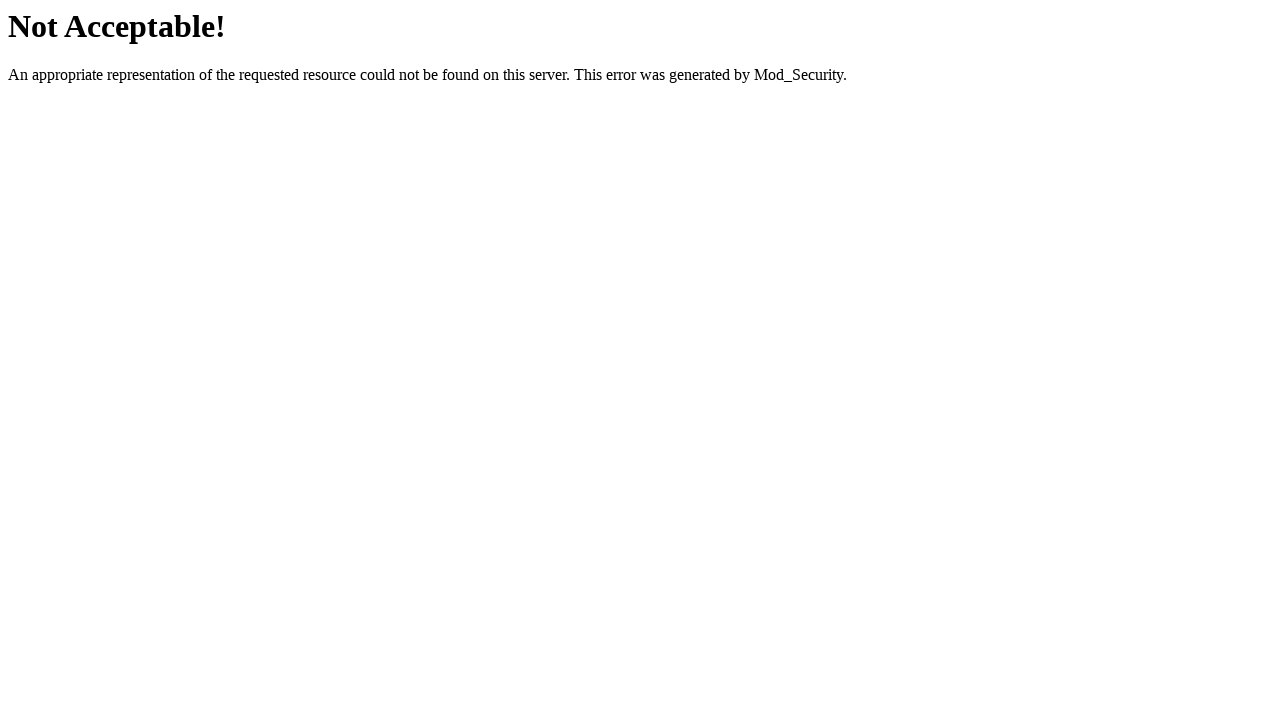